Clicks on the Book card on the homepage and verifies navigation to the correct URL

Starting URL: https://demoqa.com/

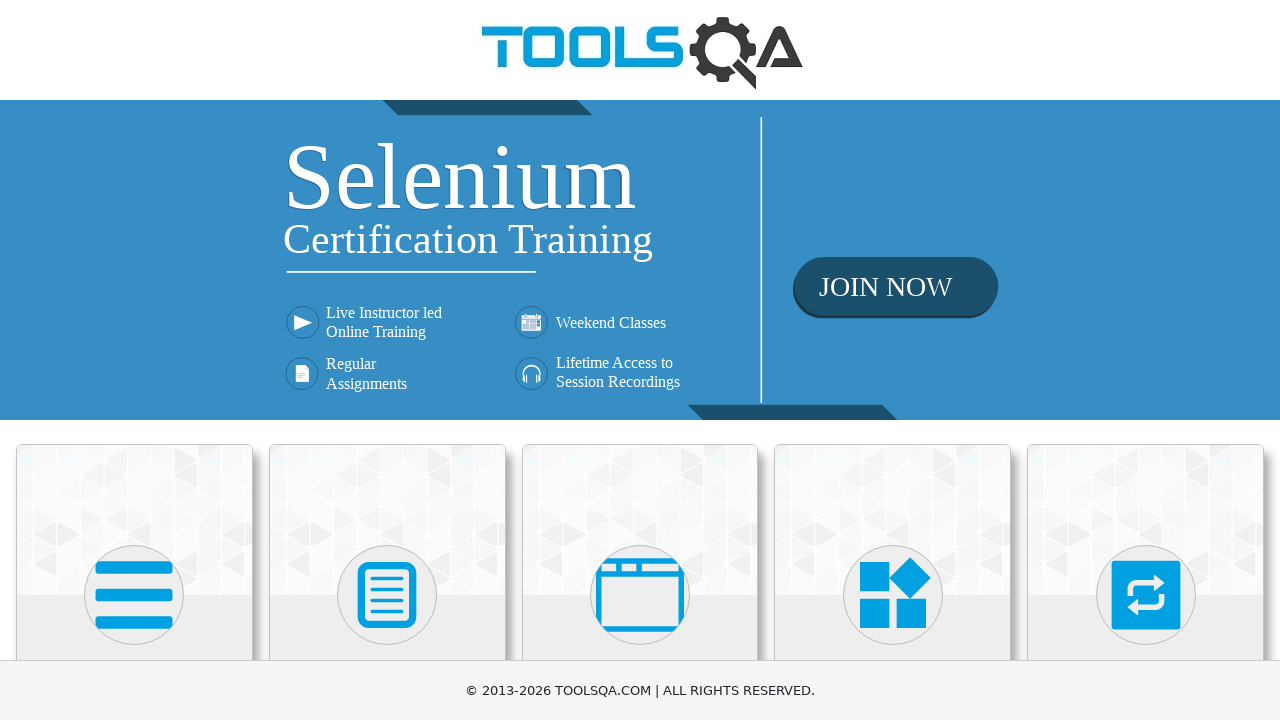

Clicked on Book card at (134, 461) on xpath=//h5[contains(text(), 'Book')]
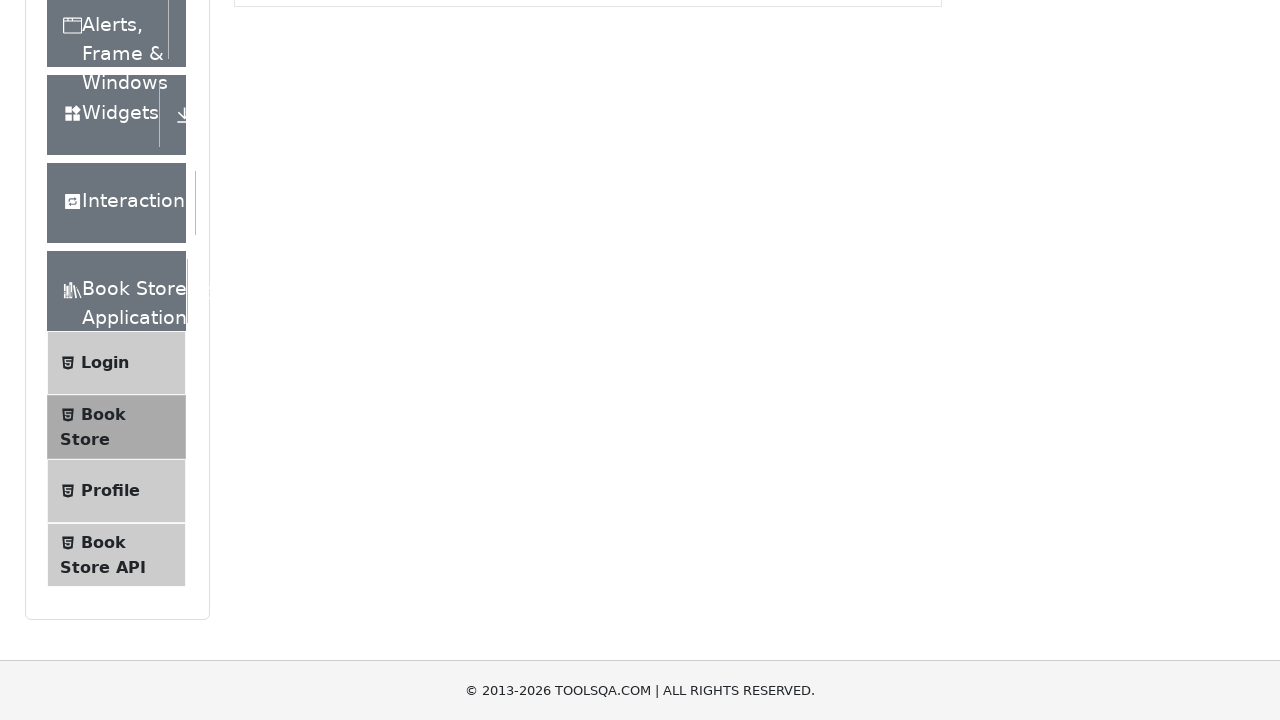

Verified navigation to Book Store URL (https://demoqa.com/books)
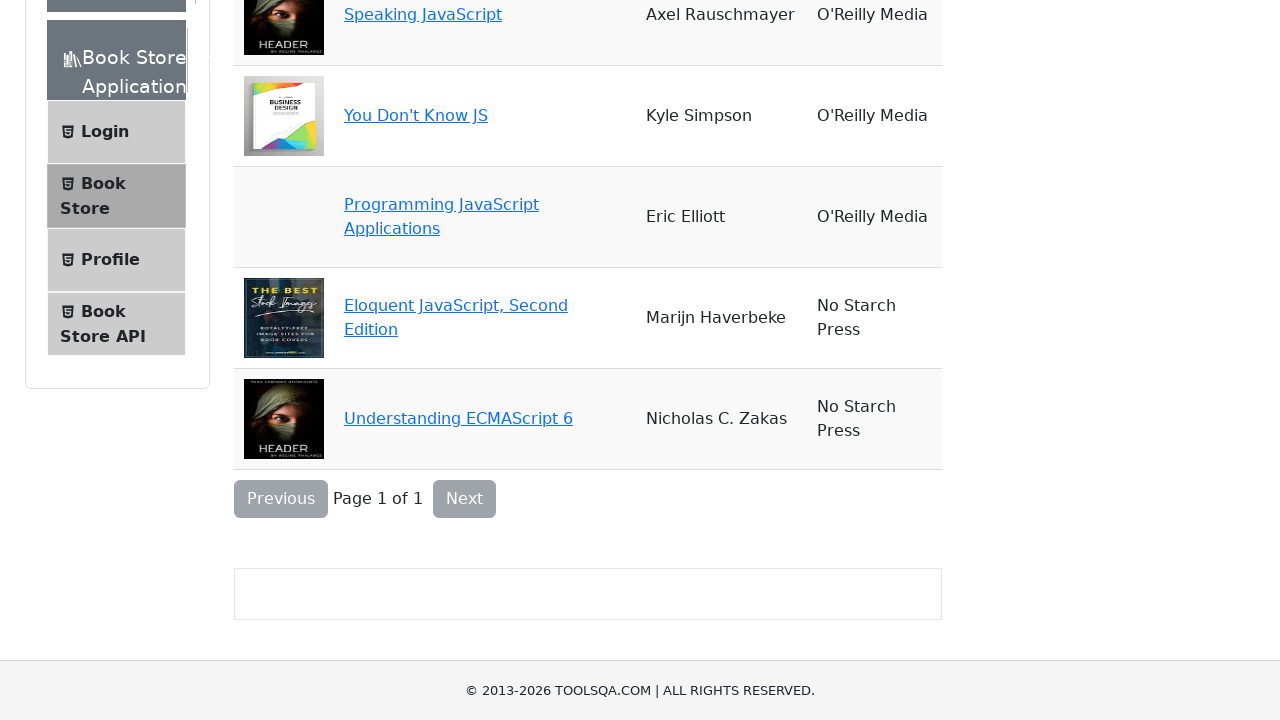

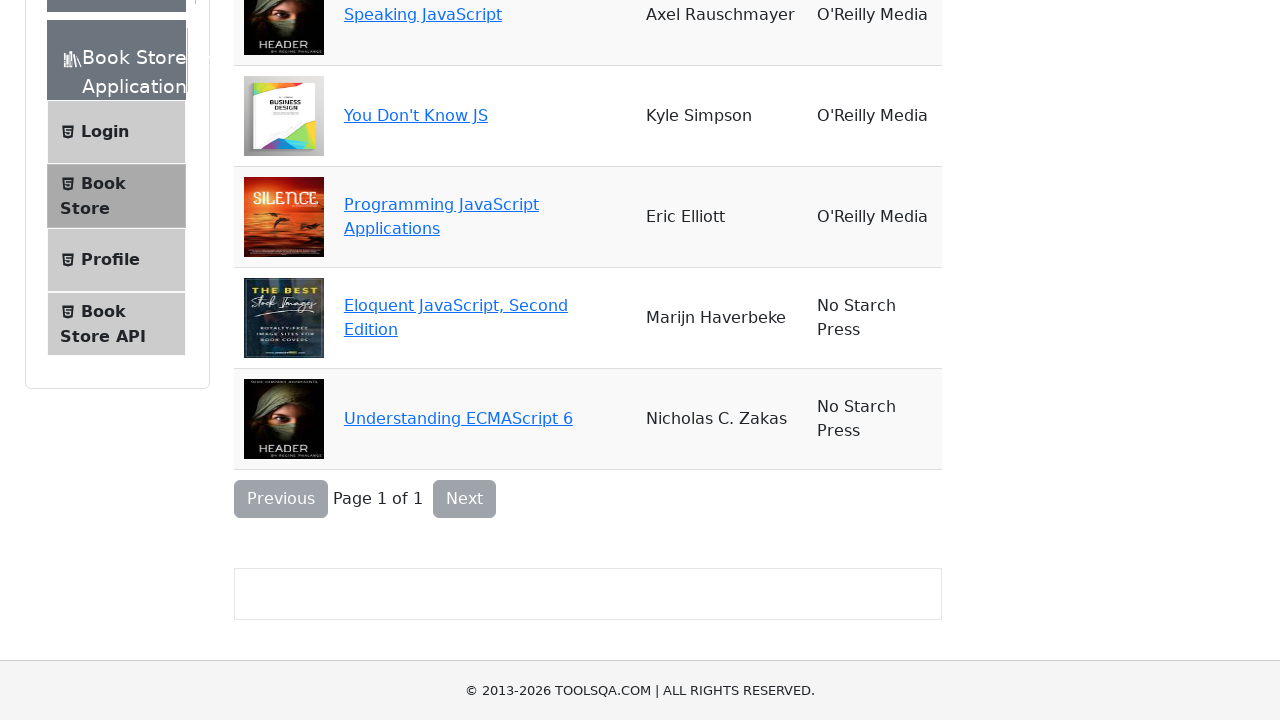